Tests dropdown selection functionality by selecting options using three different methods: by index, by visible text, and by value on a currency dropdown.

Starting URL: https://rahulshettyacademy.com/dropdownsPractise/

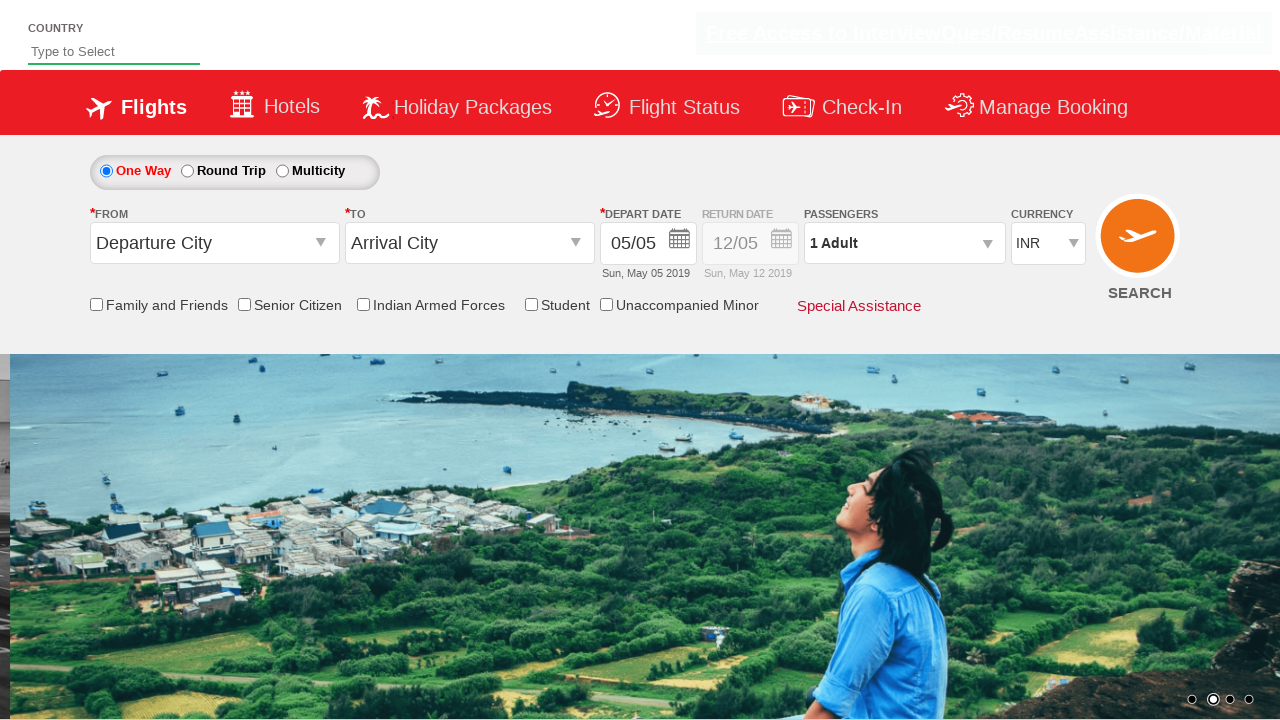

Selected currency dropdown option by index 1 on #ctl00_mainContent_DropDownListCurrency
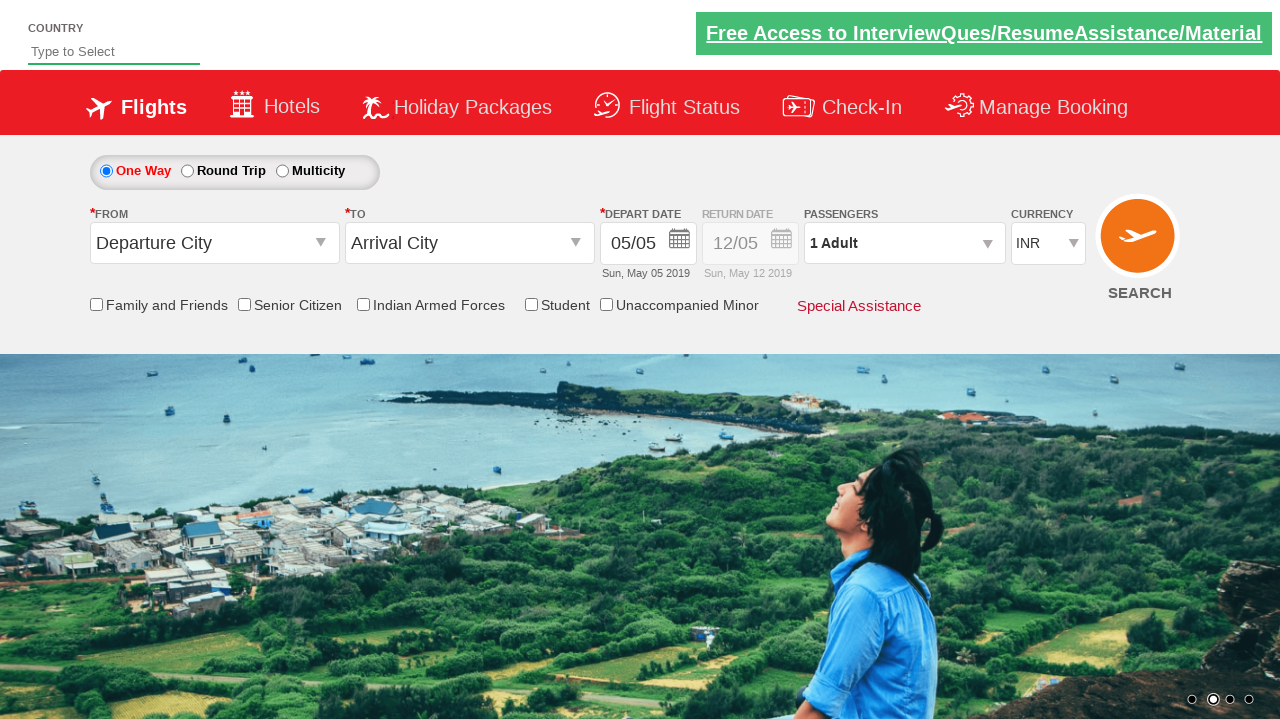

Selected currency dropdown option by visible text 'AED' on #ctl00_mainContent_DropDownListCurrency
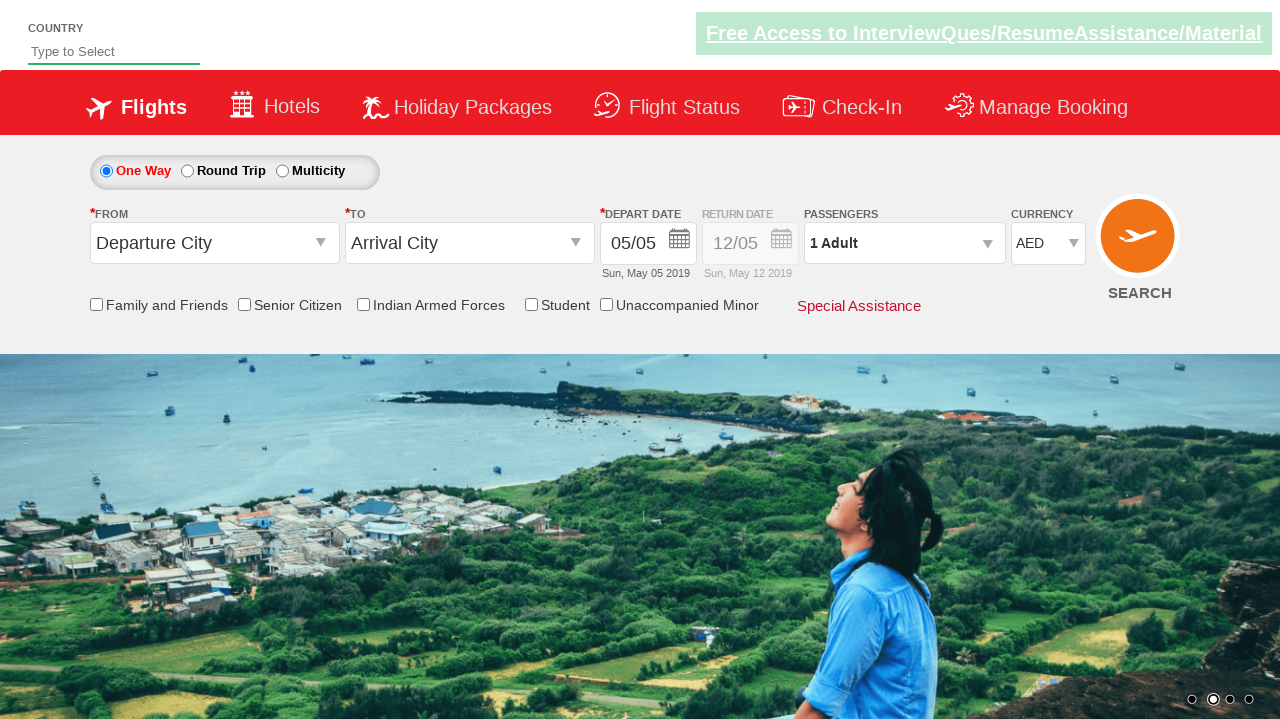

Selected currency dropdown option by value 'USD' on #ctl00_mainContent_DropDownListCurrency
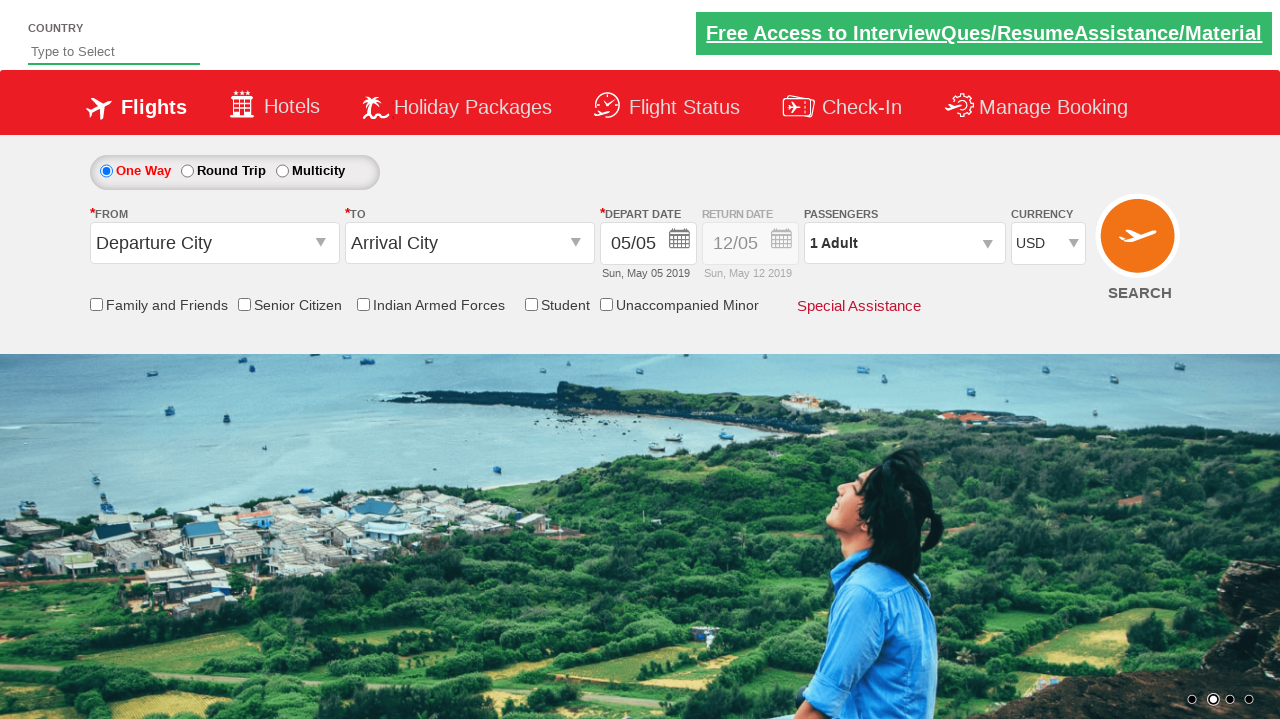

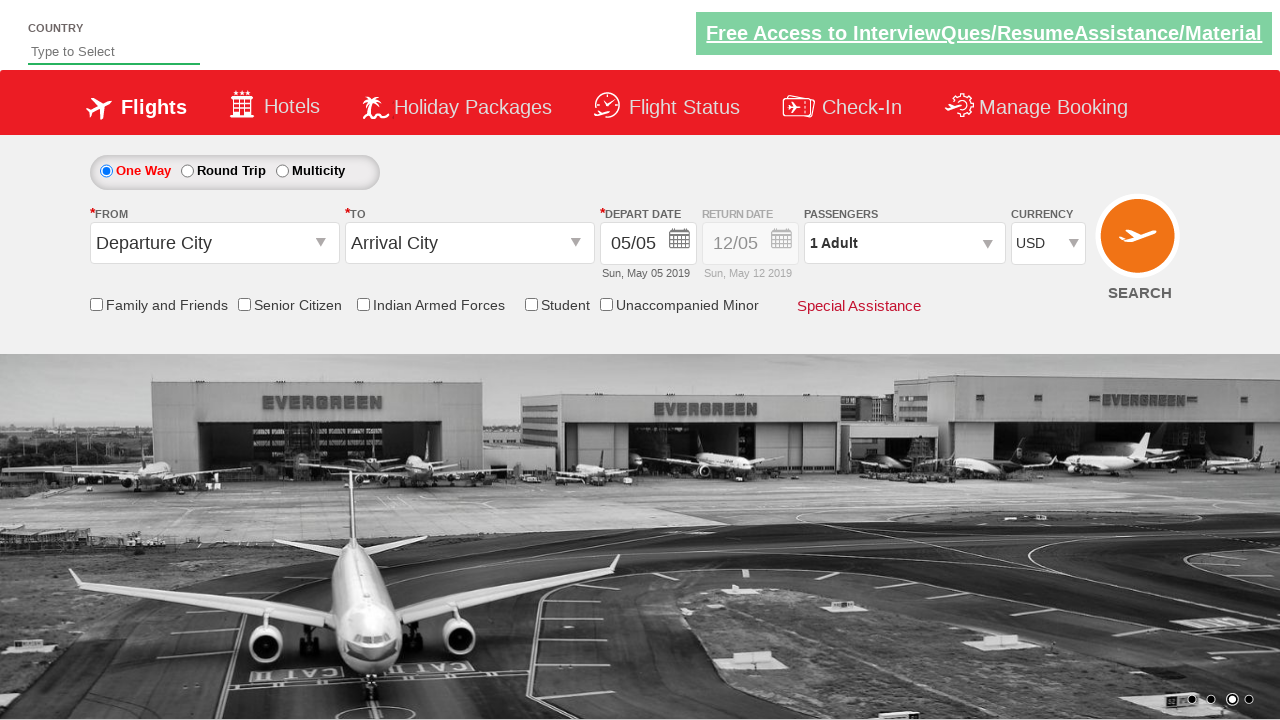